Tests the book search functionality on BooksWagon website by searching for "Selenium Webdriver" and then sorting the results by price in ascending order.

Starting URL: https://www.bookswagon.com/

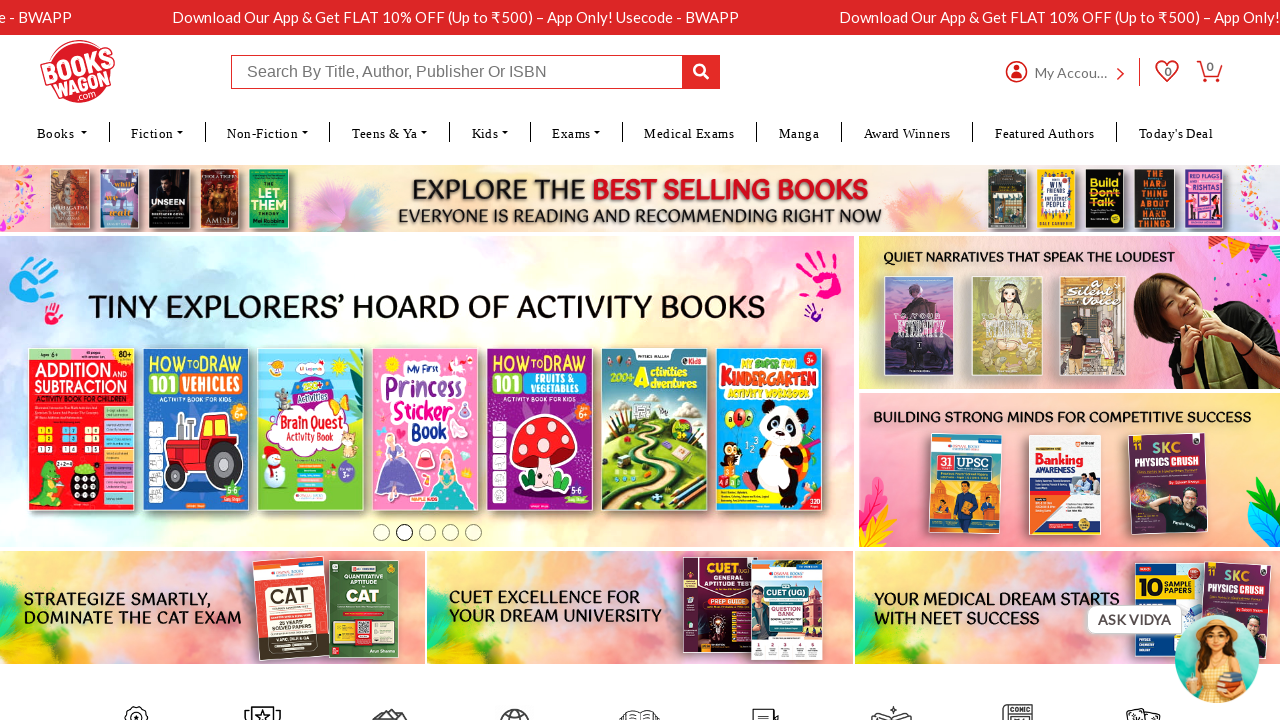

Search input bar is visible
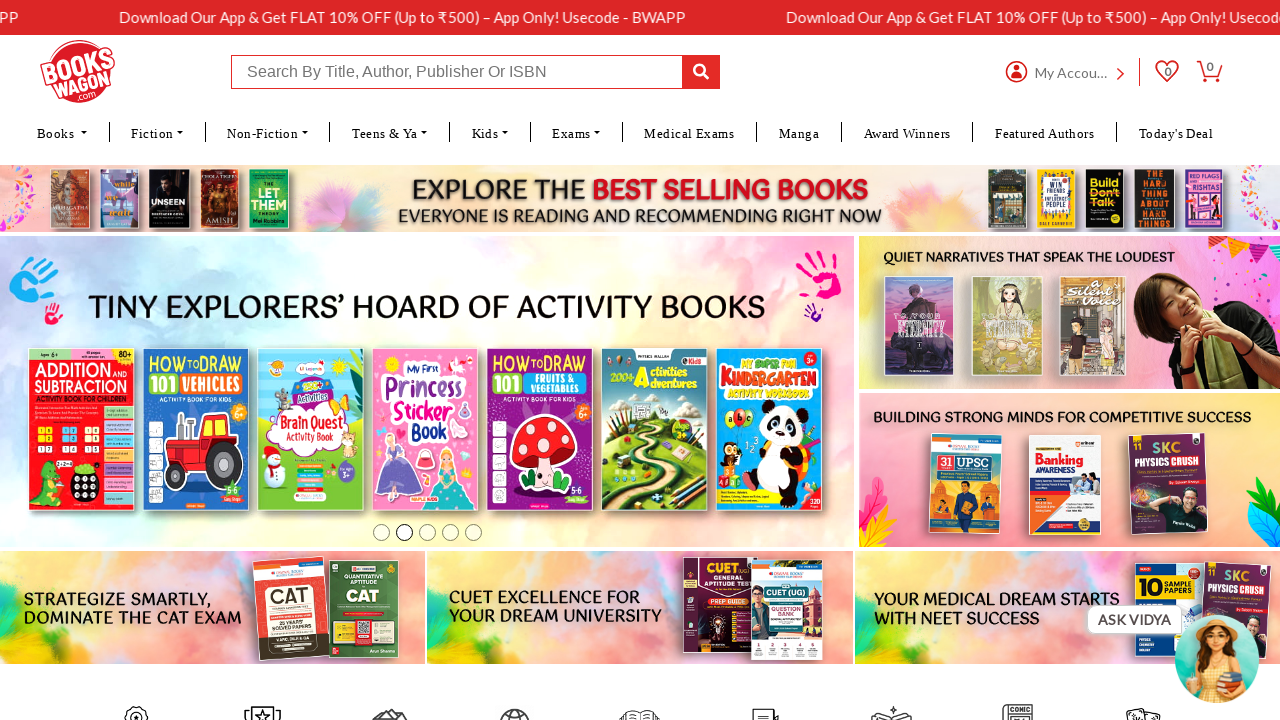

Filled search input with 'Selenium Webdriver' on #inputbar
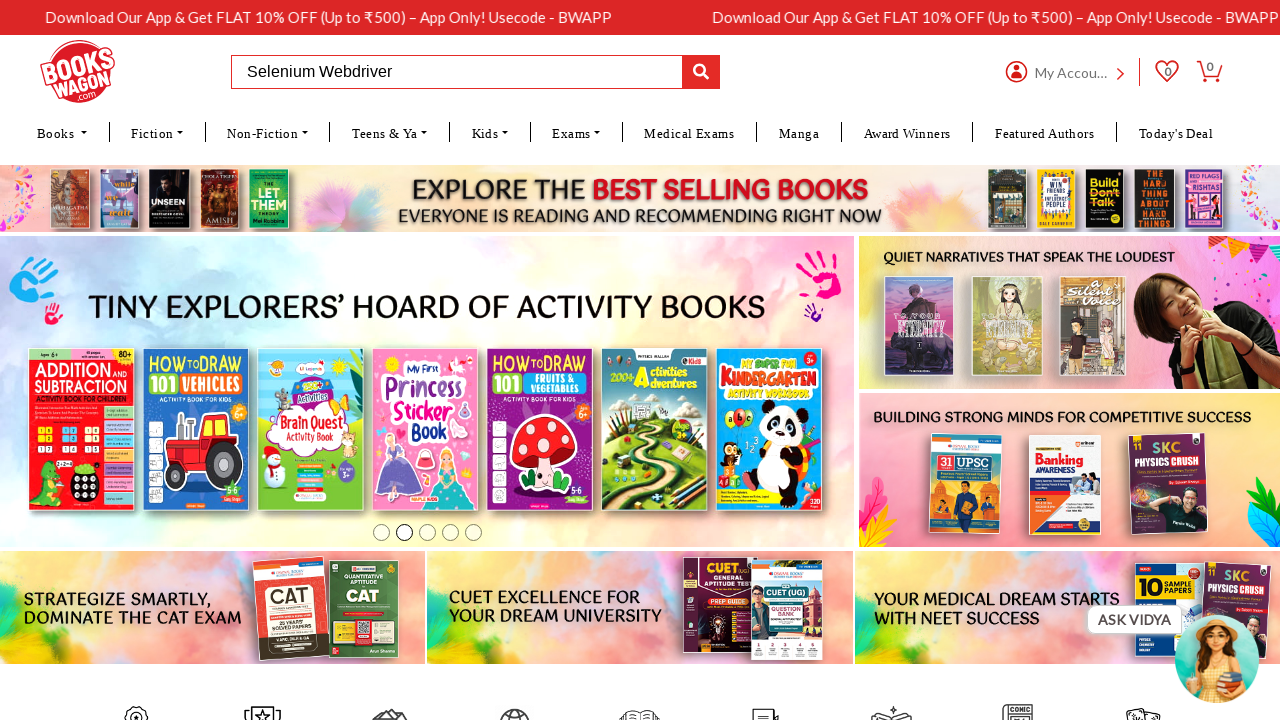

Clicked search button to search for 'Selenium Webdriver' at (701, 72) on #btnTopSearch
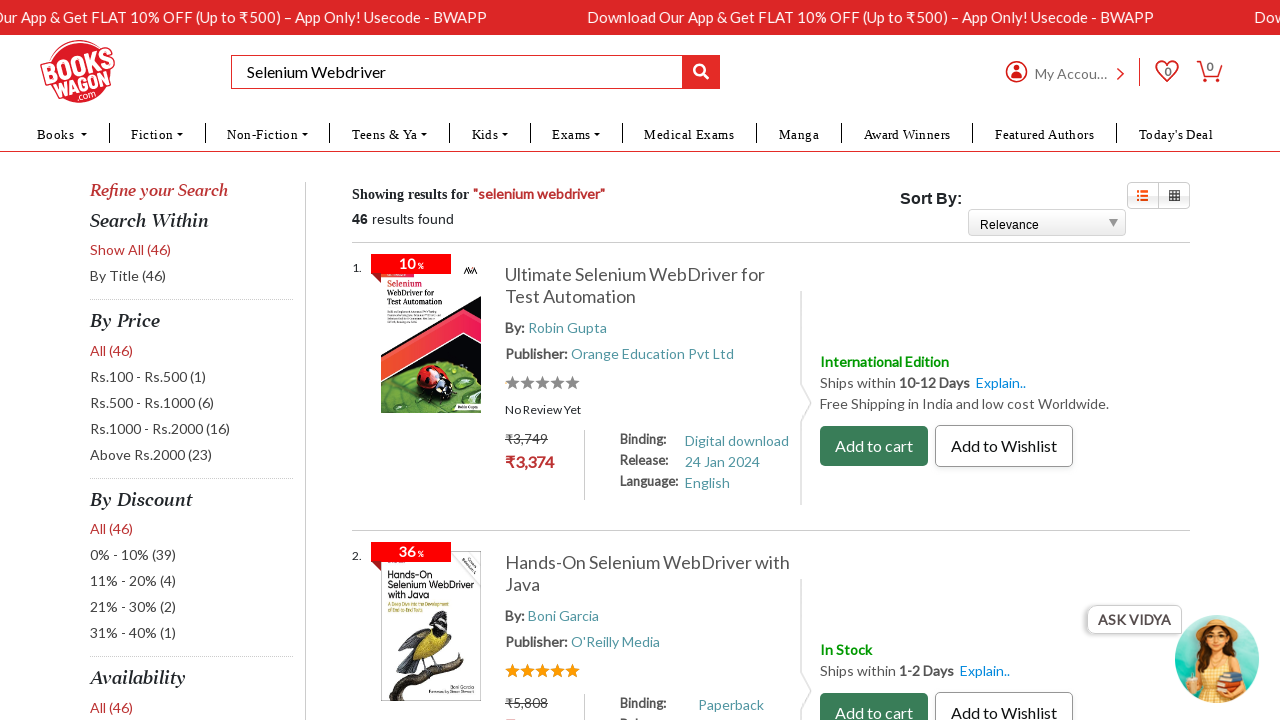

Search results loaded
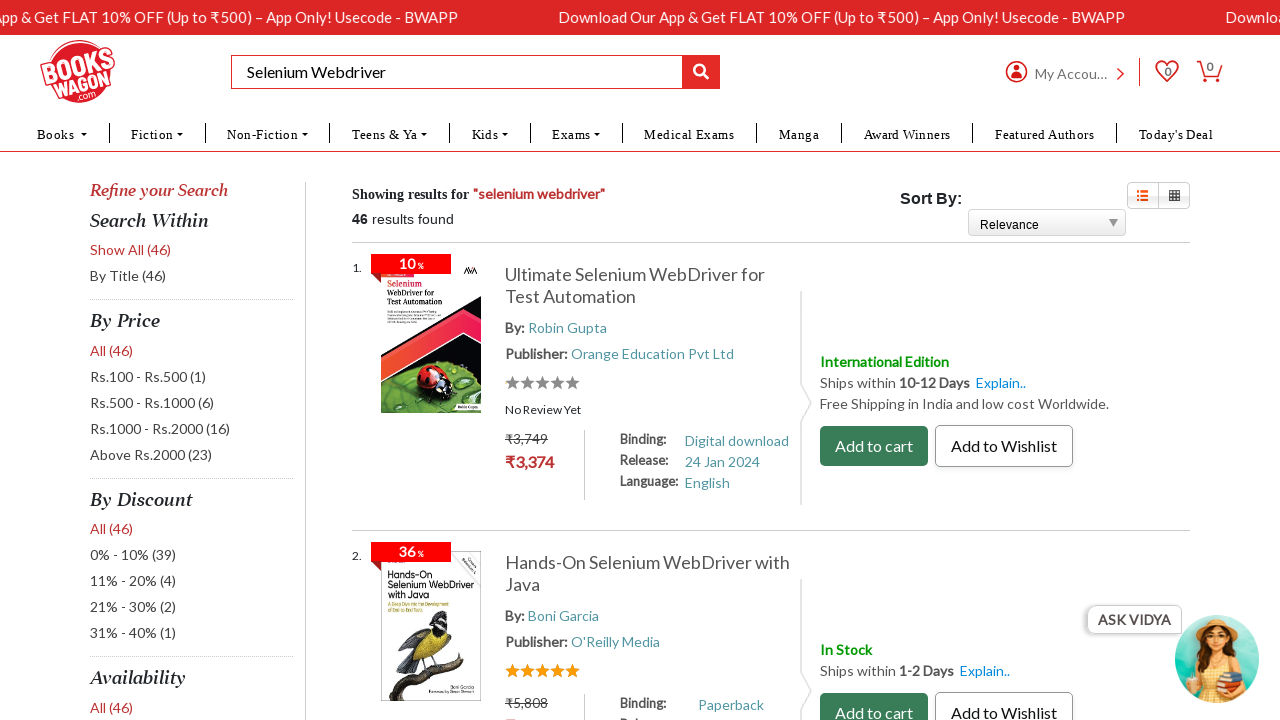

Sort dropdown is visible
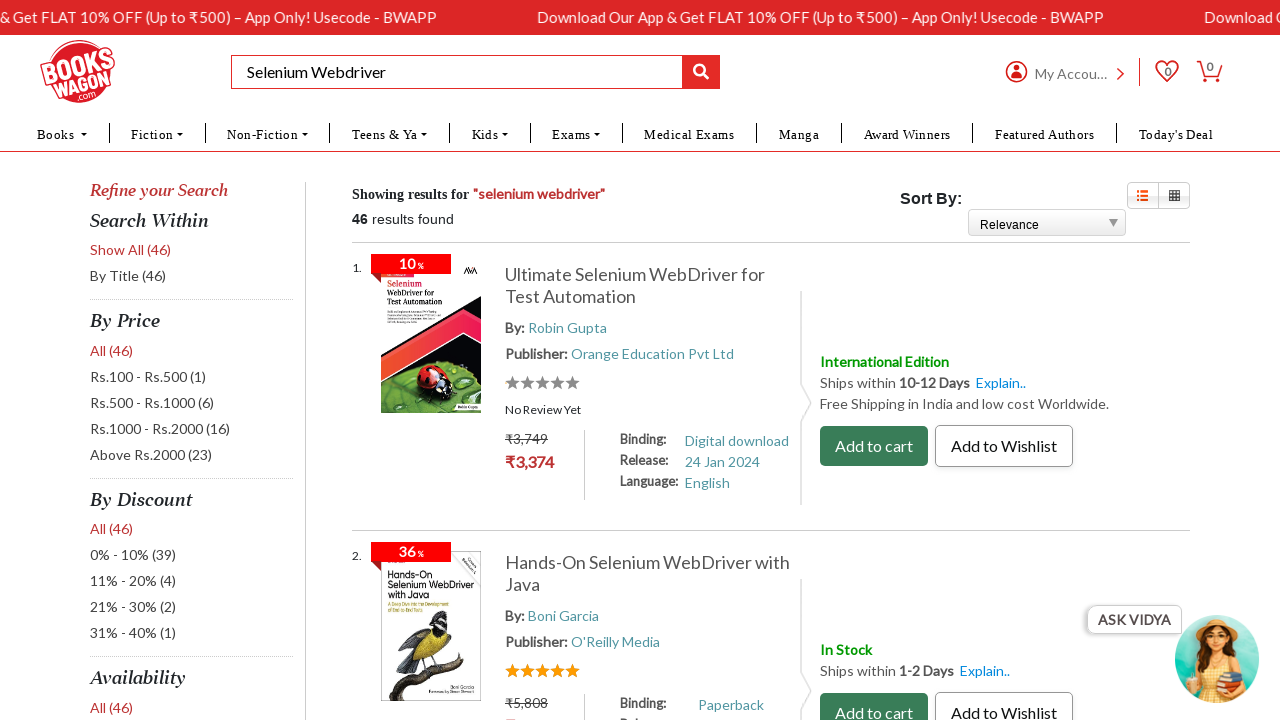

Selected sort option 'Product_ActualPrice asc' to sort results by price in ascending order on #ddlSort
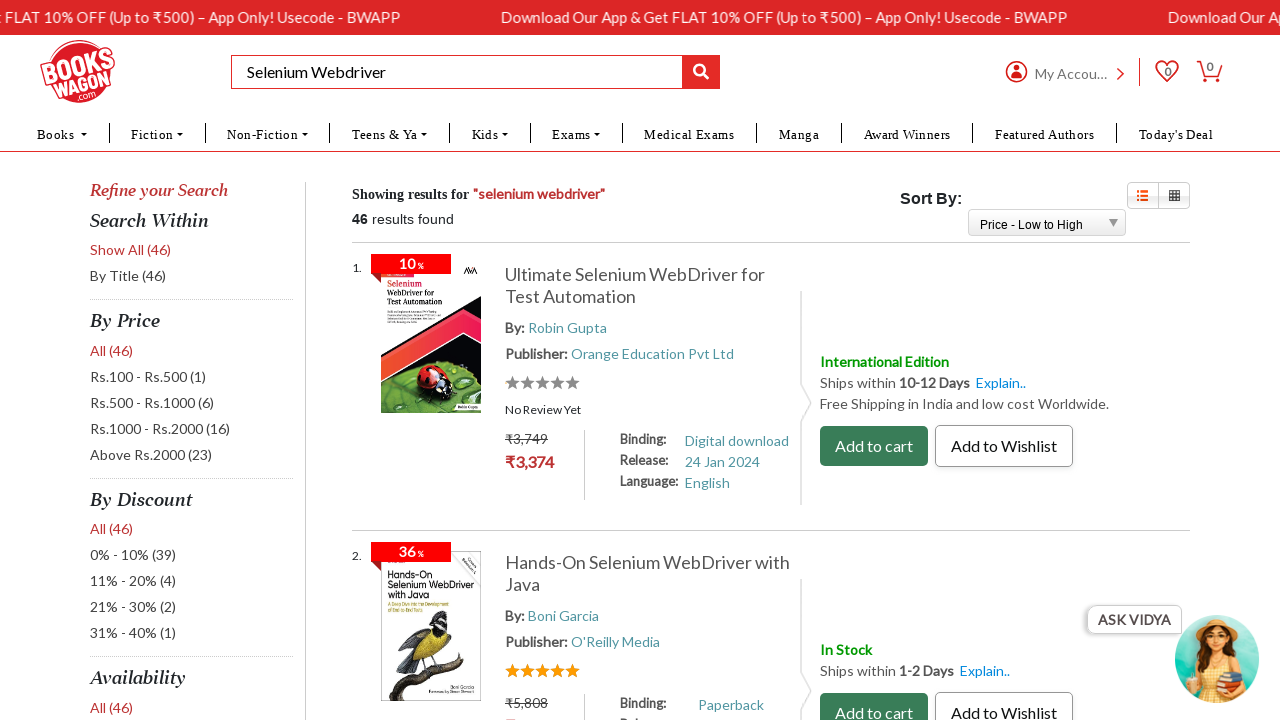

Sorted search results loaded and displayed
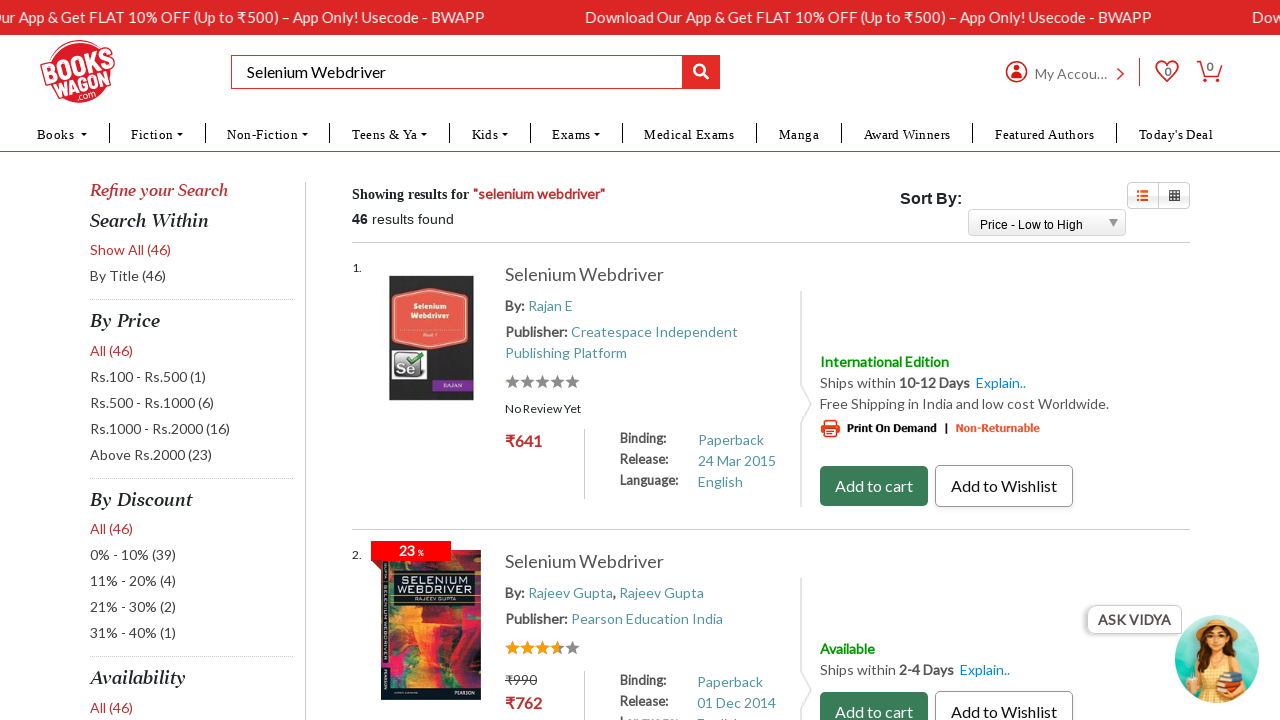

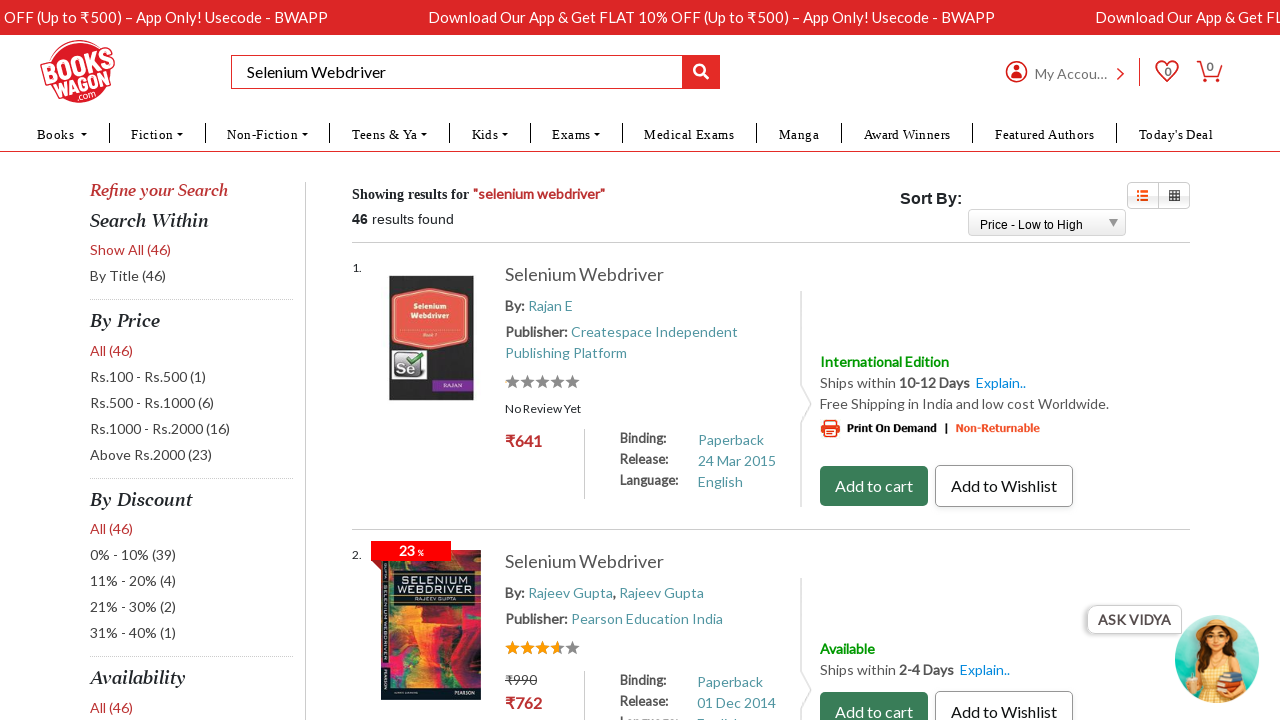